Tests various types of JavaScript alerts including simple alert, confirmation dialog, and prompt dialog by triggering them and interacting with their buttons and text inputs

Starting URL: https://testautomationpractice.blogspot.com/

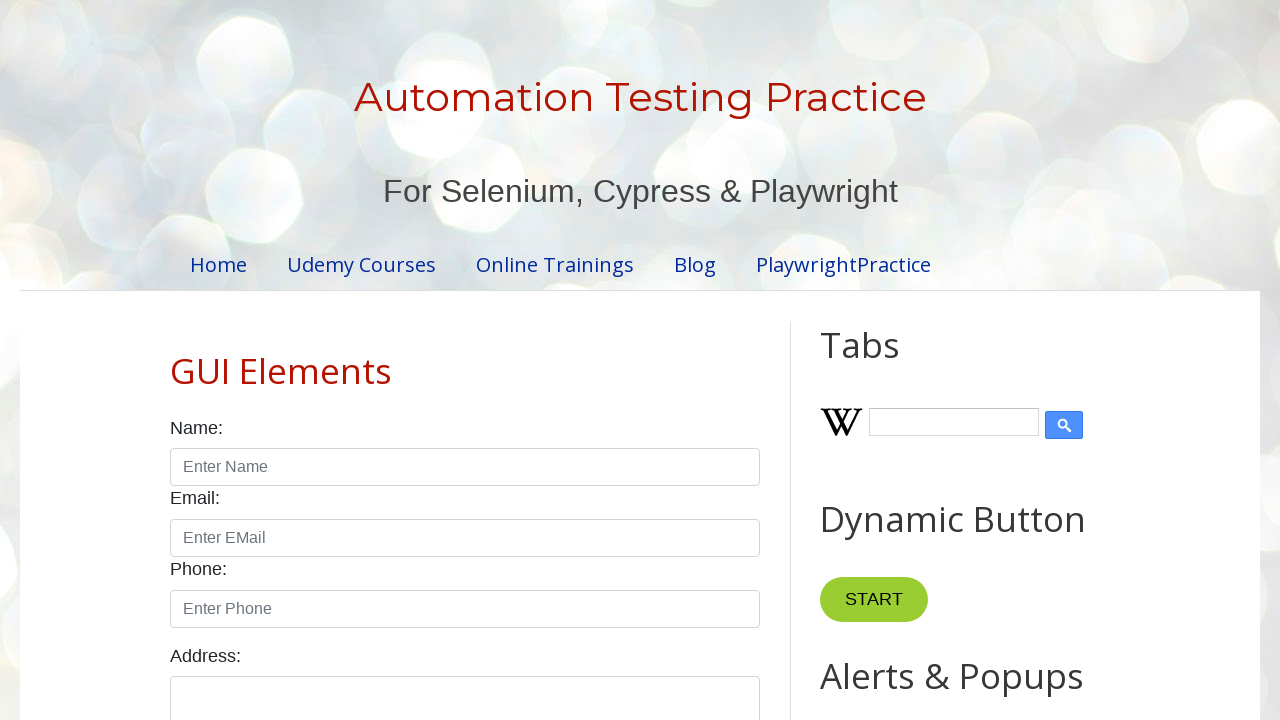

Clicked button to trigger simple alert at (888, 361) on xpath=//button[@onclick='myFunctionAlert()']
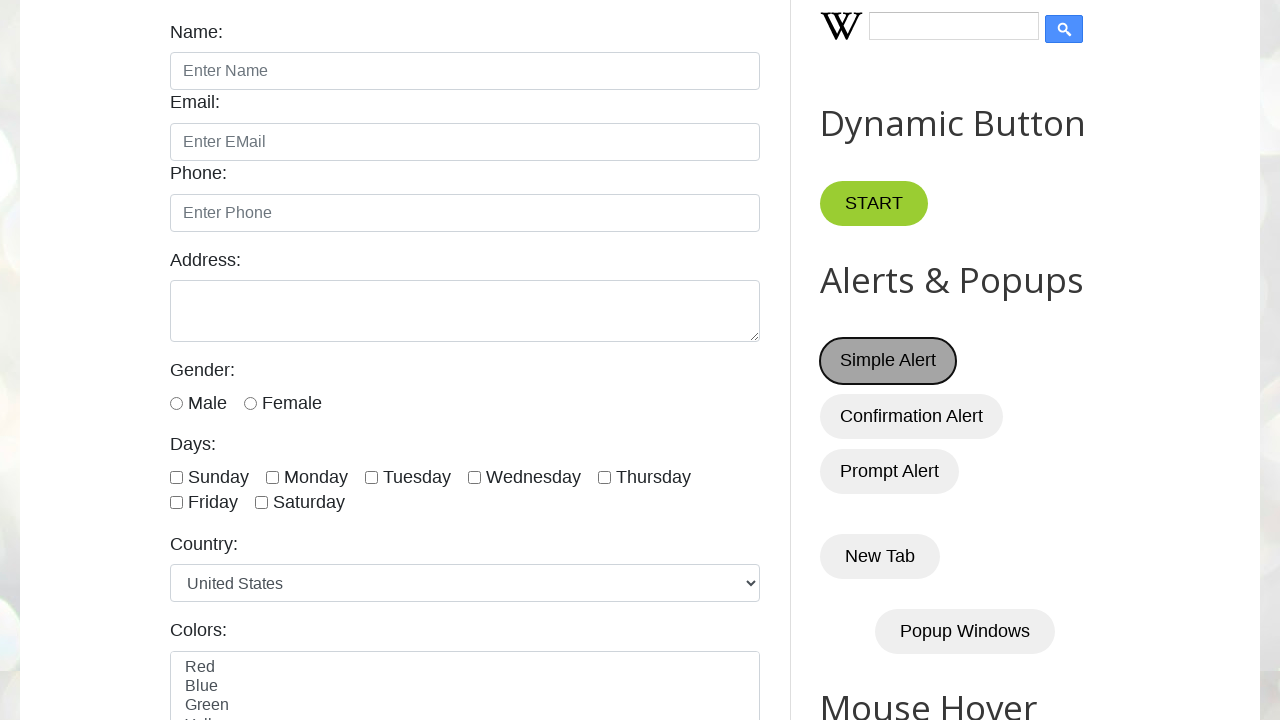

Set up dialog handler to accept simple alert
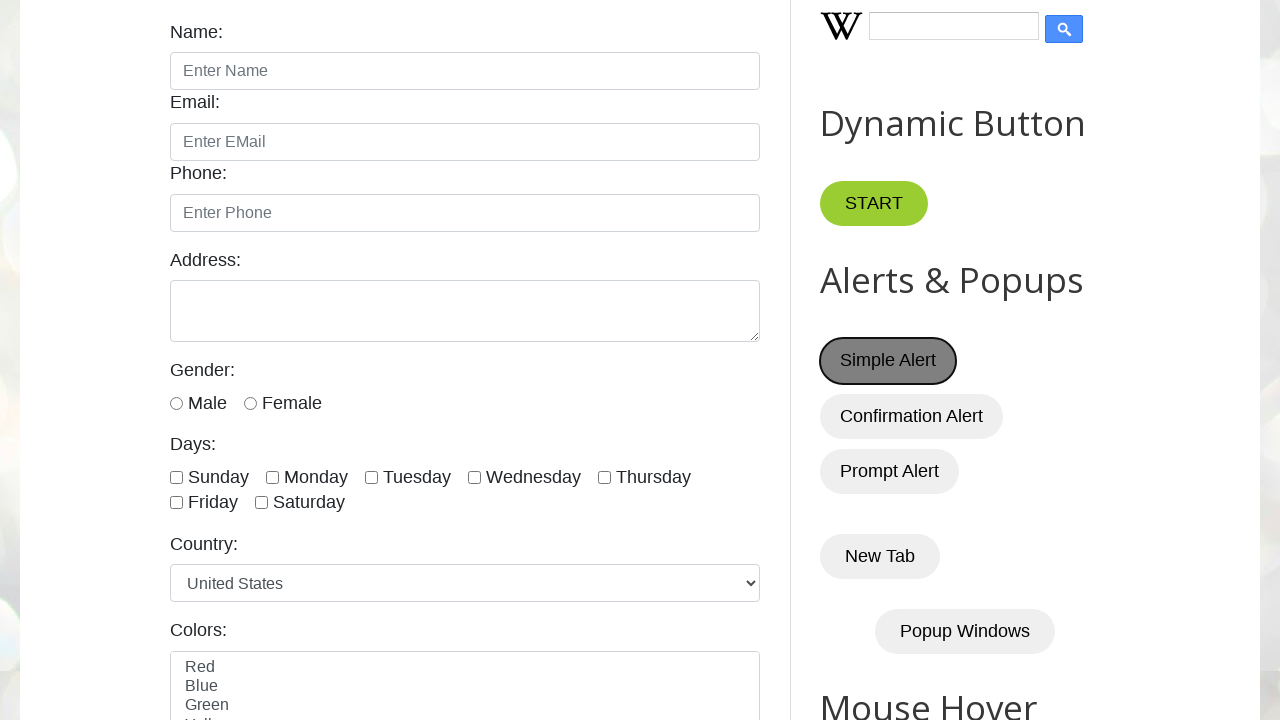

Clicked button to trigger confirmation dialog at (912, 416) on xpath=//button[@onclick='myFunctionConfirm()']
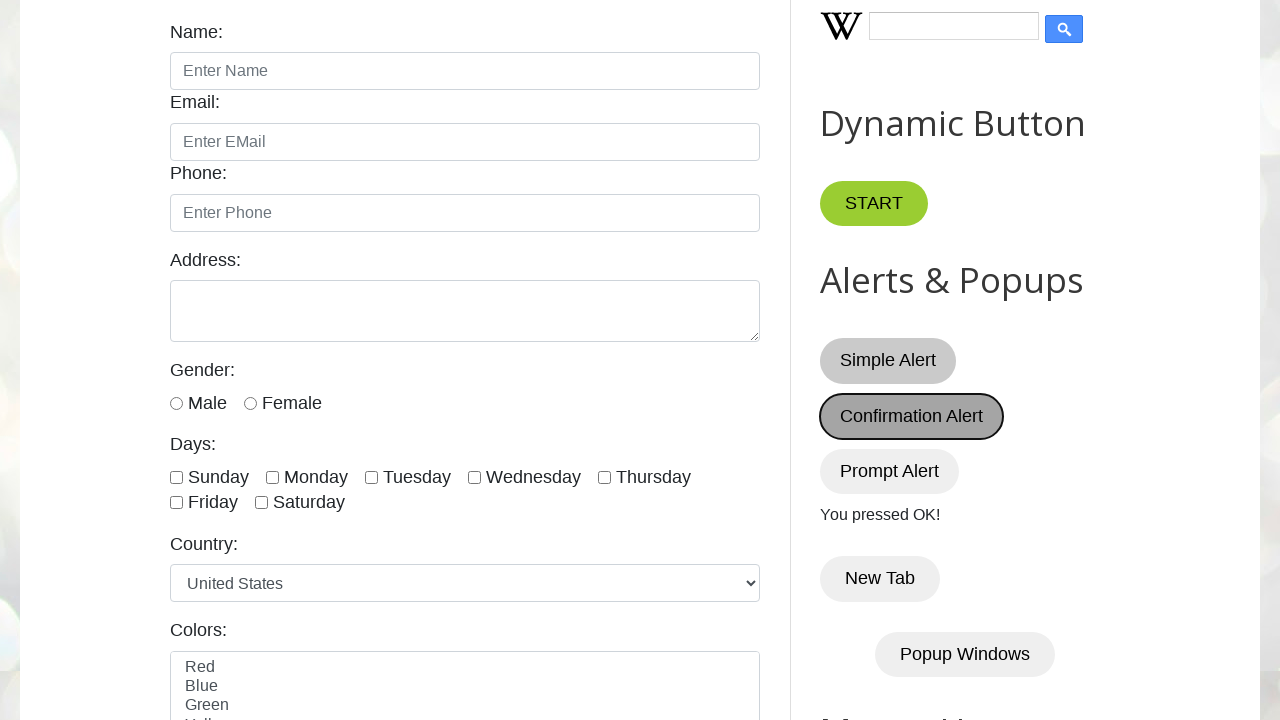

Set up dialog handler to dismiss confirmation dialog
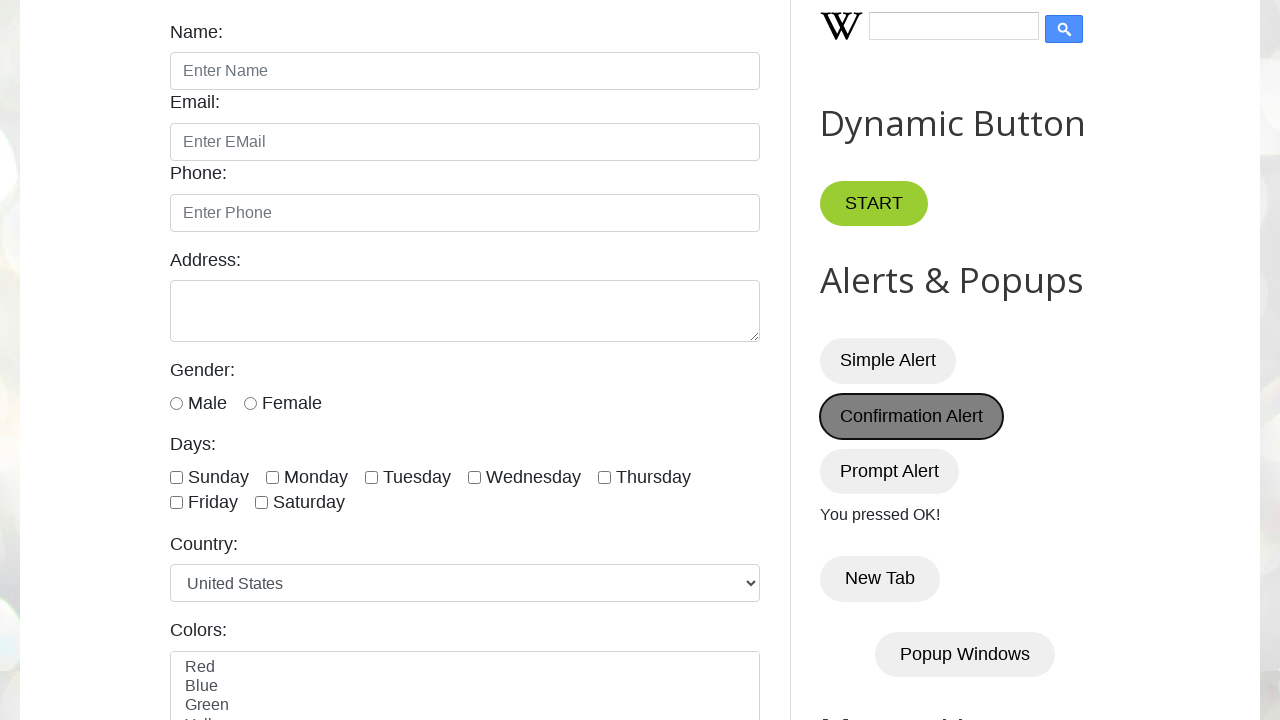

Clicked button to trigger prompt dialog at (890, 471) on xpath=//button[@onclick='myFunctionPrompt()']
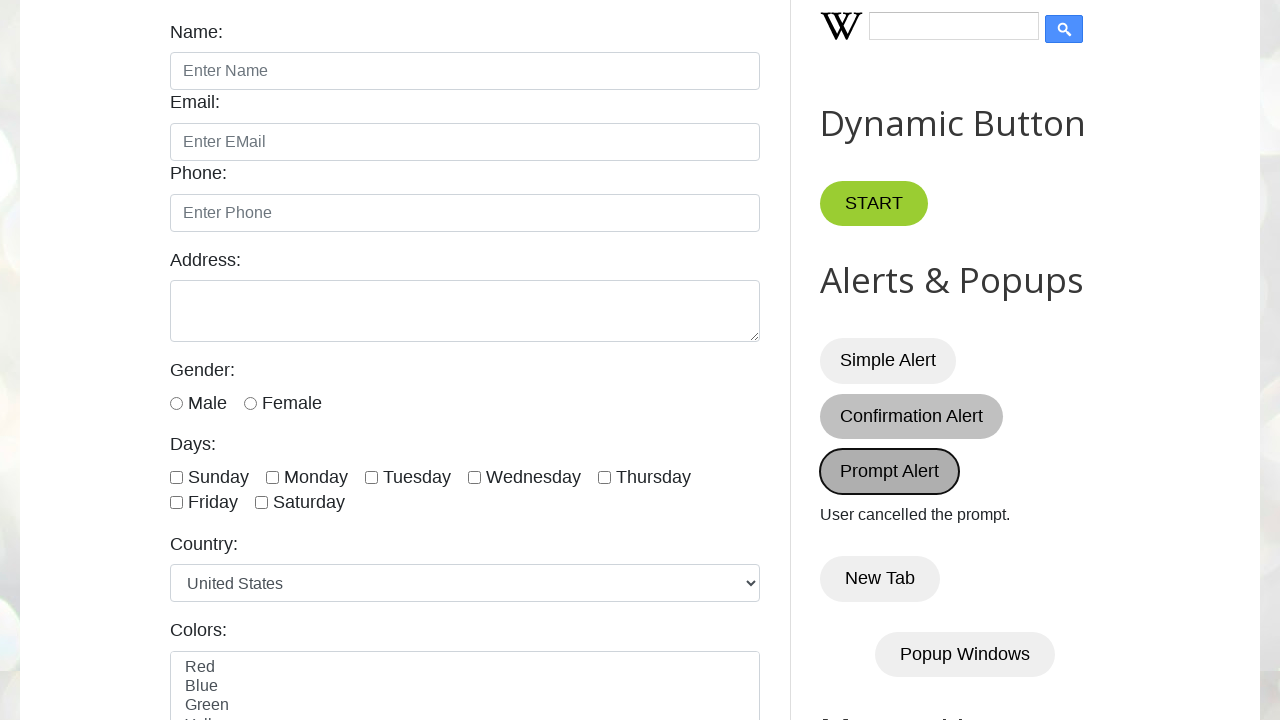

Set up dialog handler to accept prompt dialog with 'Test' input
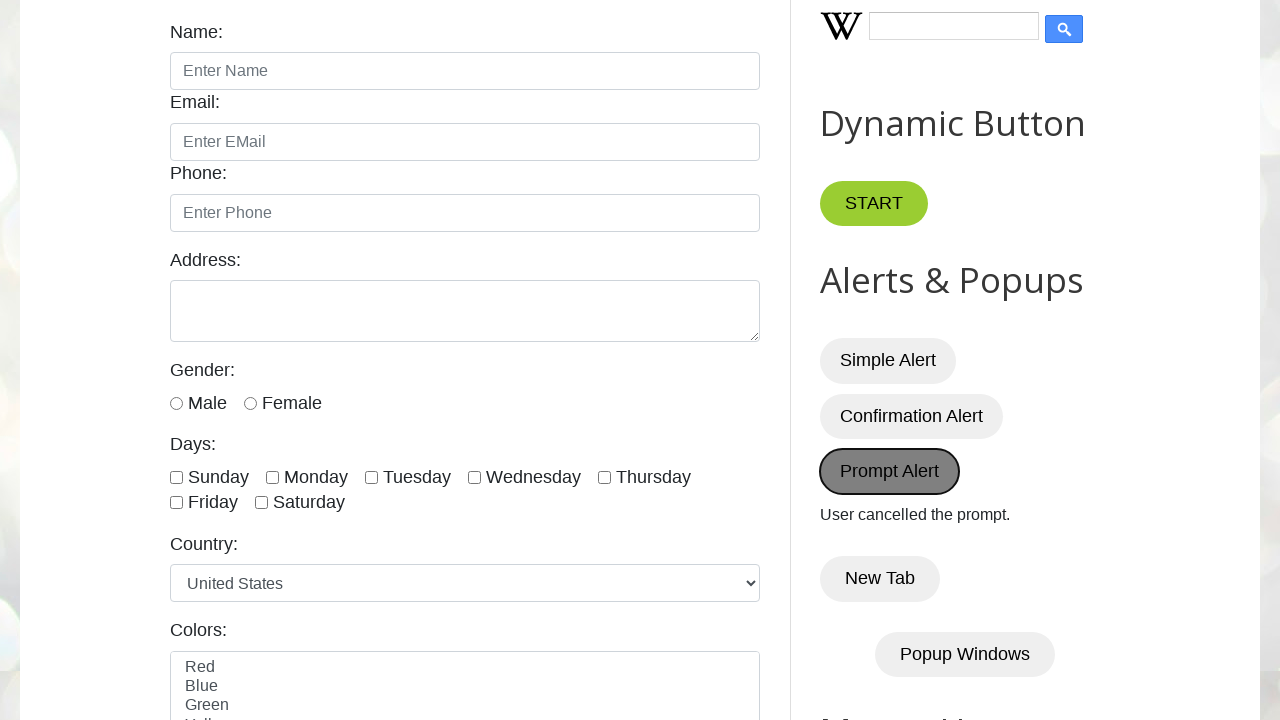

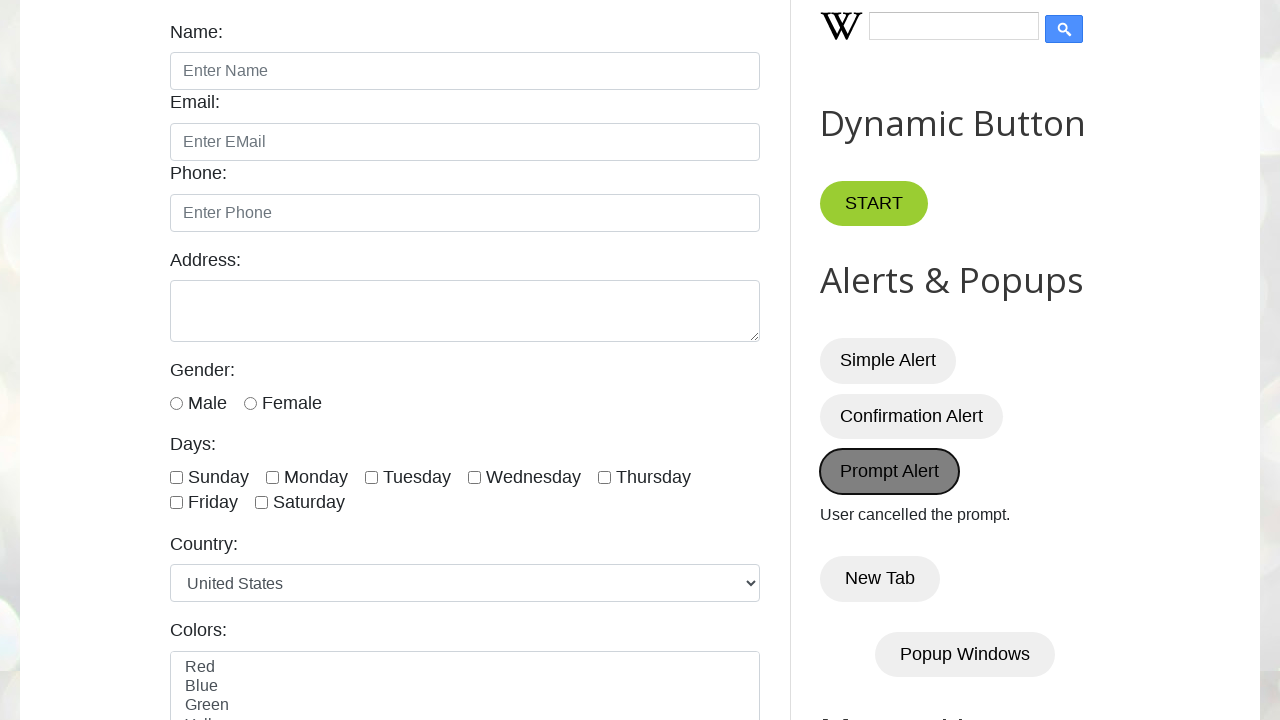